Tests link click behavior on the DemoQA links page by clicking on the 'Created' link and observing the response. The original script attempted to block requests to test error handling, but the core automation is clicking the link.

Starting URL: https://demoqa.com/links

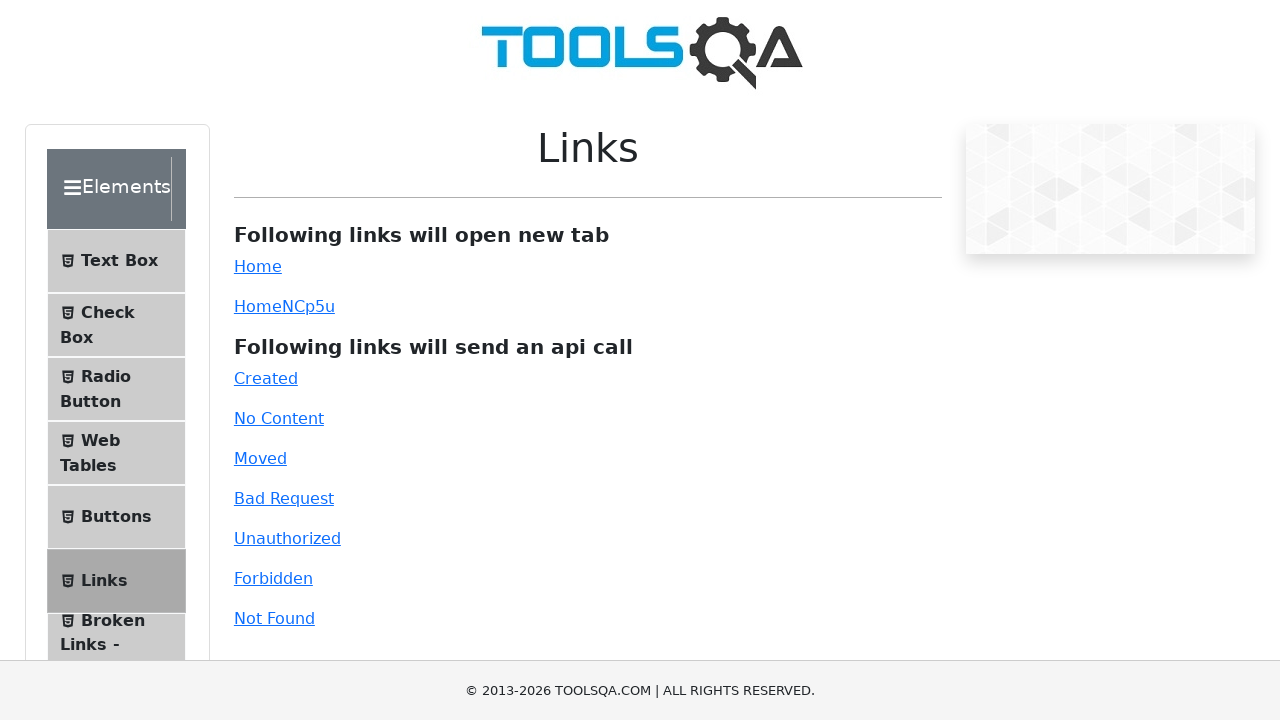

Set up route interception to block all API requests
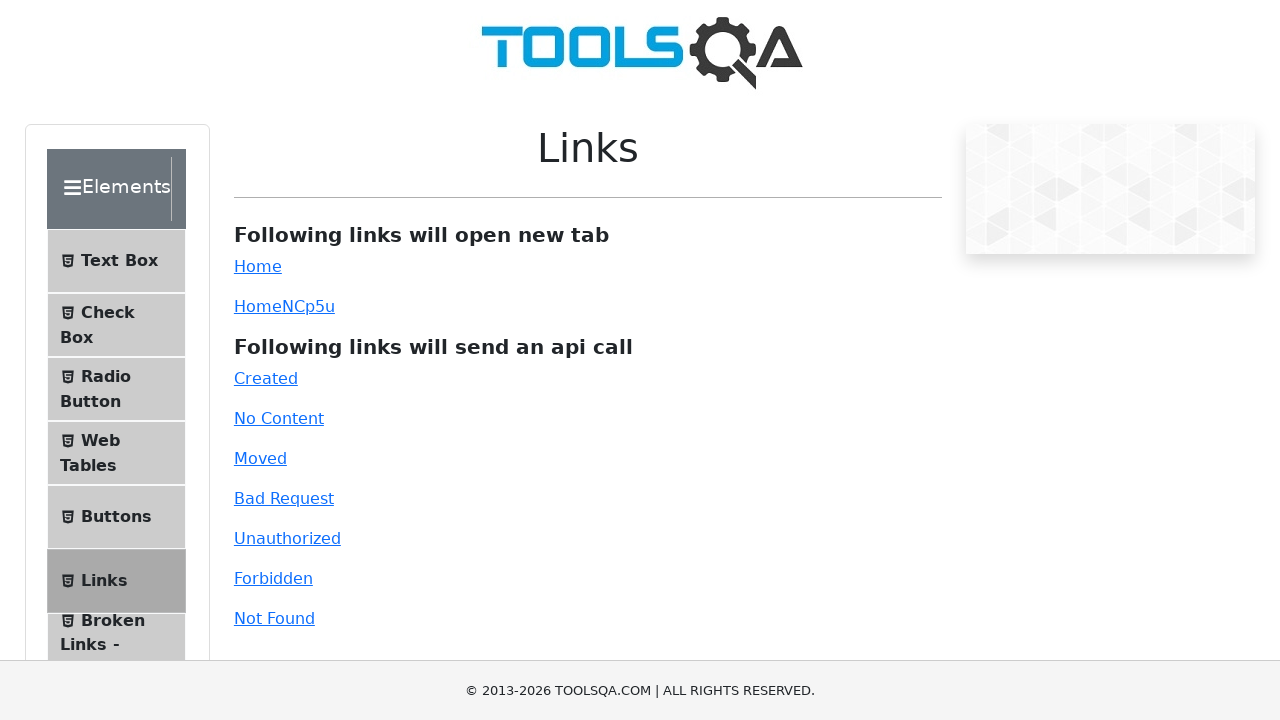

Clicked on the 'Created' link at (266, 378) on a#created
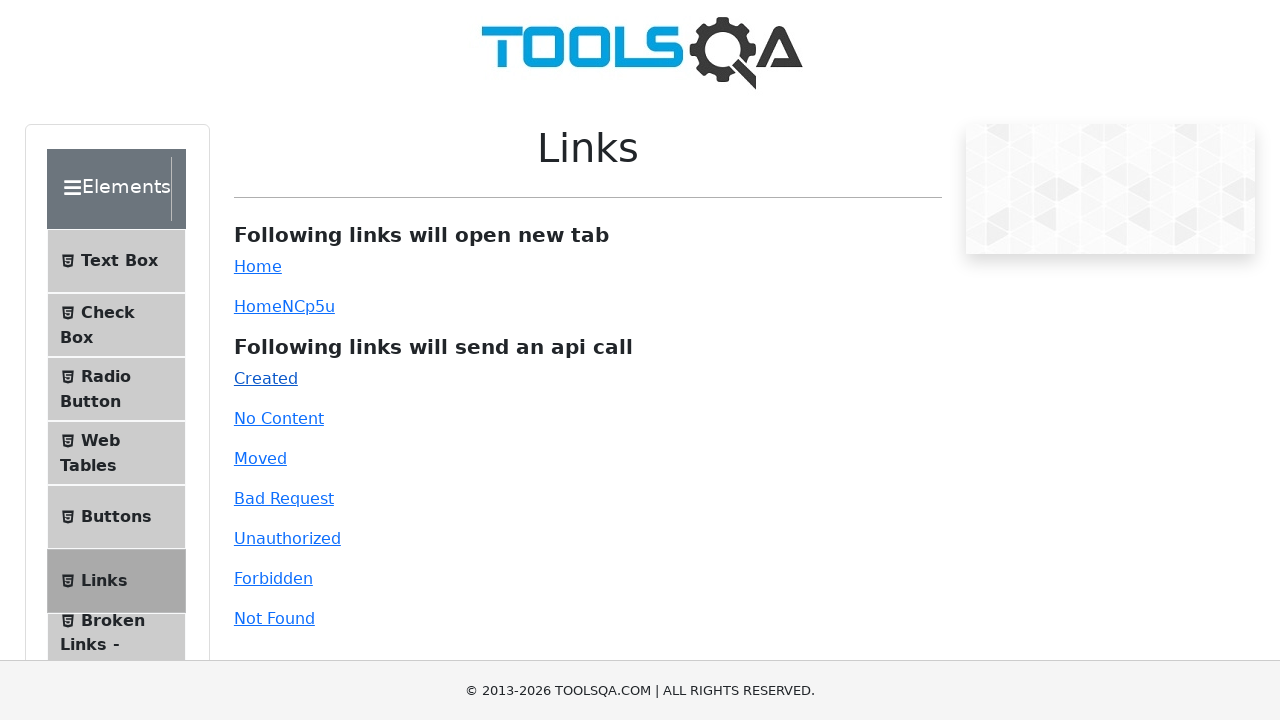

Waited 2 seconds to observe link response behavior
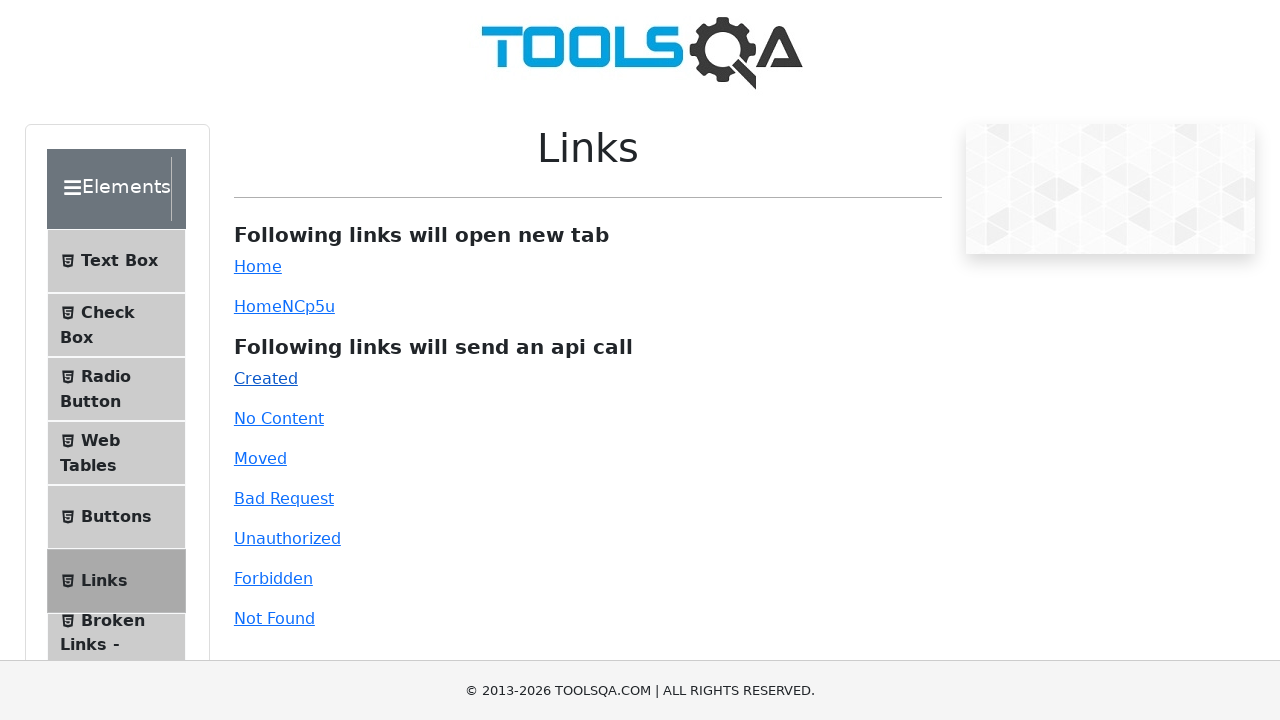

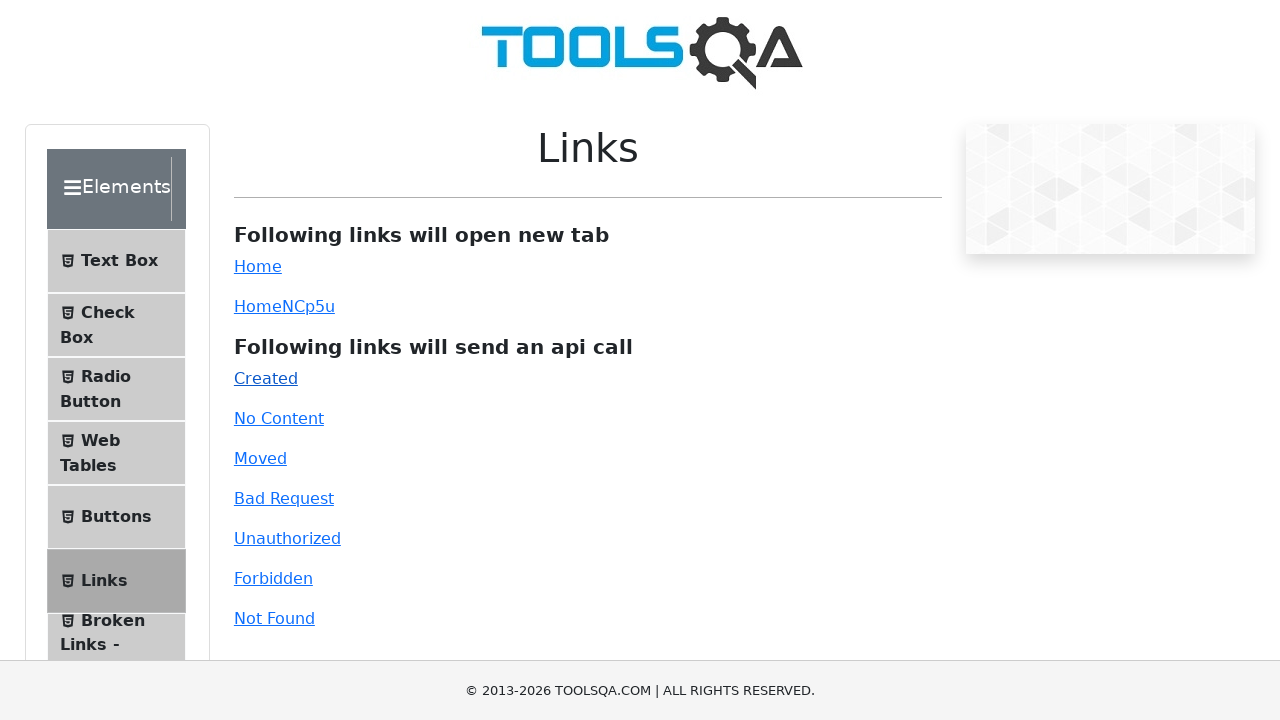